Tests a registration form by filling in first name, last name, and email fields, then submitting and verifying the success message.

Starting URL: http://suninjuly.github.io/registration1.html

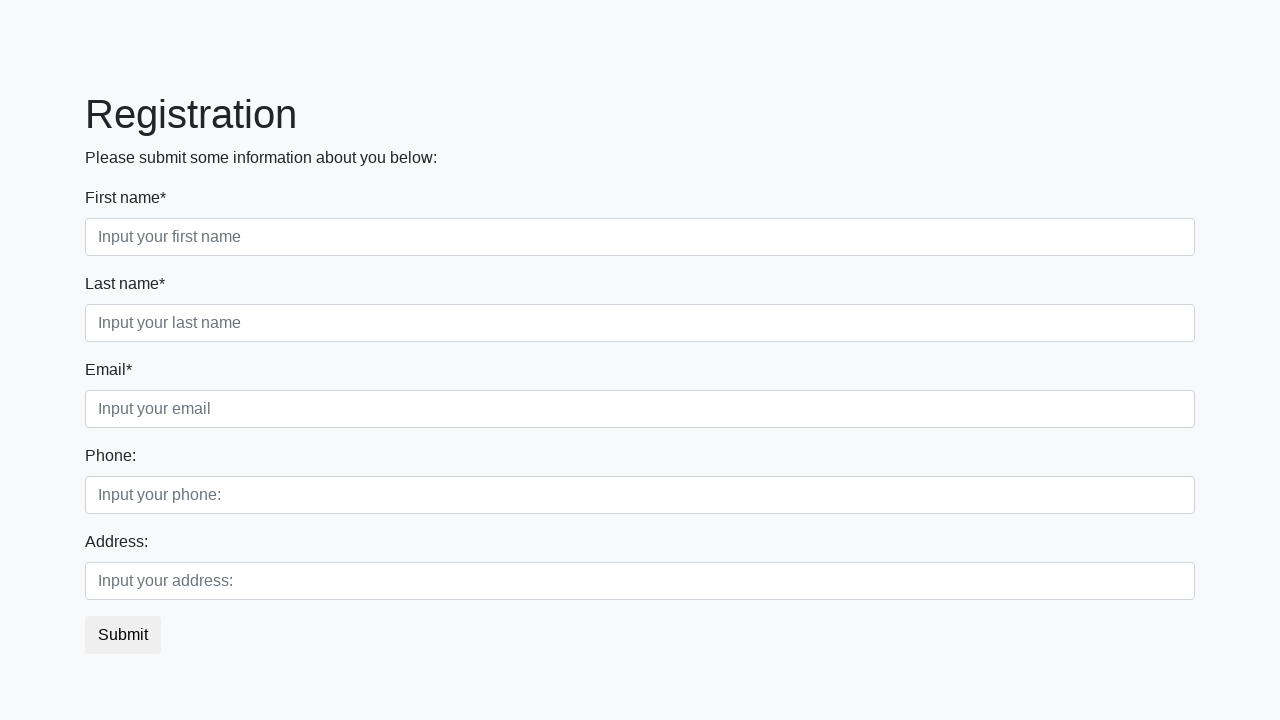

Filled first name field with 'Ivan' on input[placeholder='Input your first name']
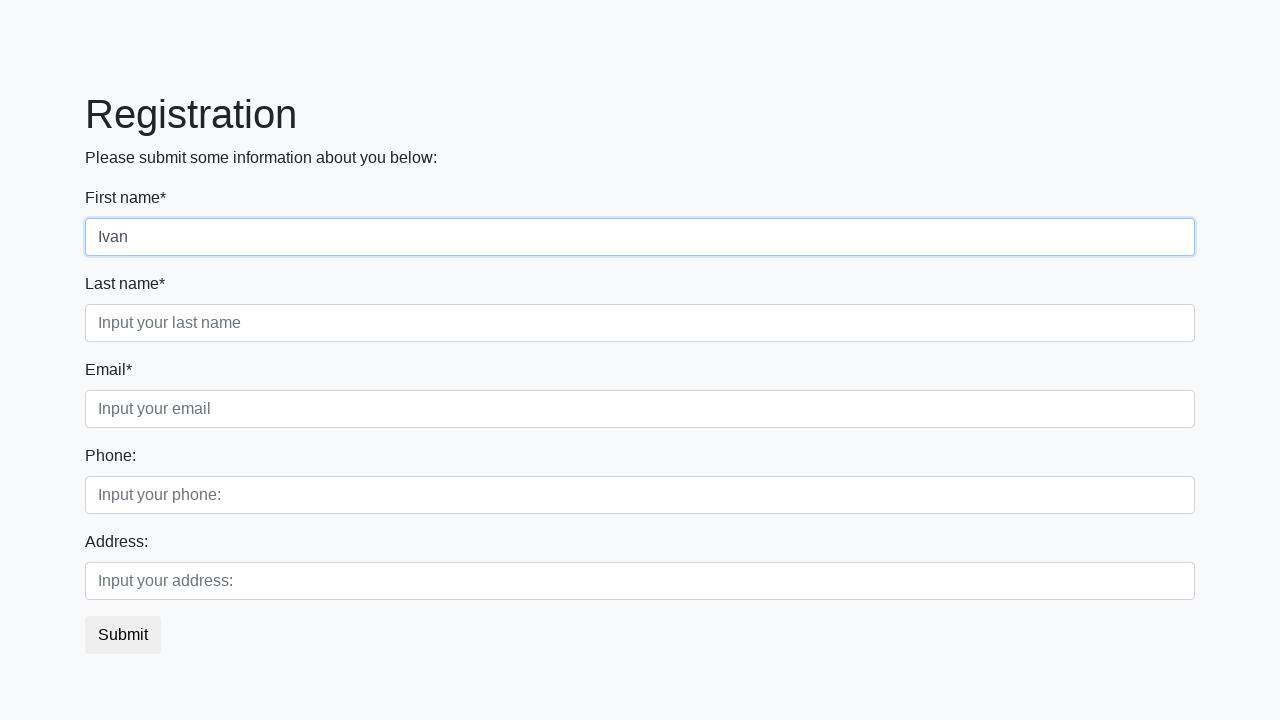

Filled last name field with 'Ivanov' on input[placeholder='Input your last name']
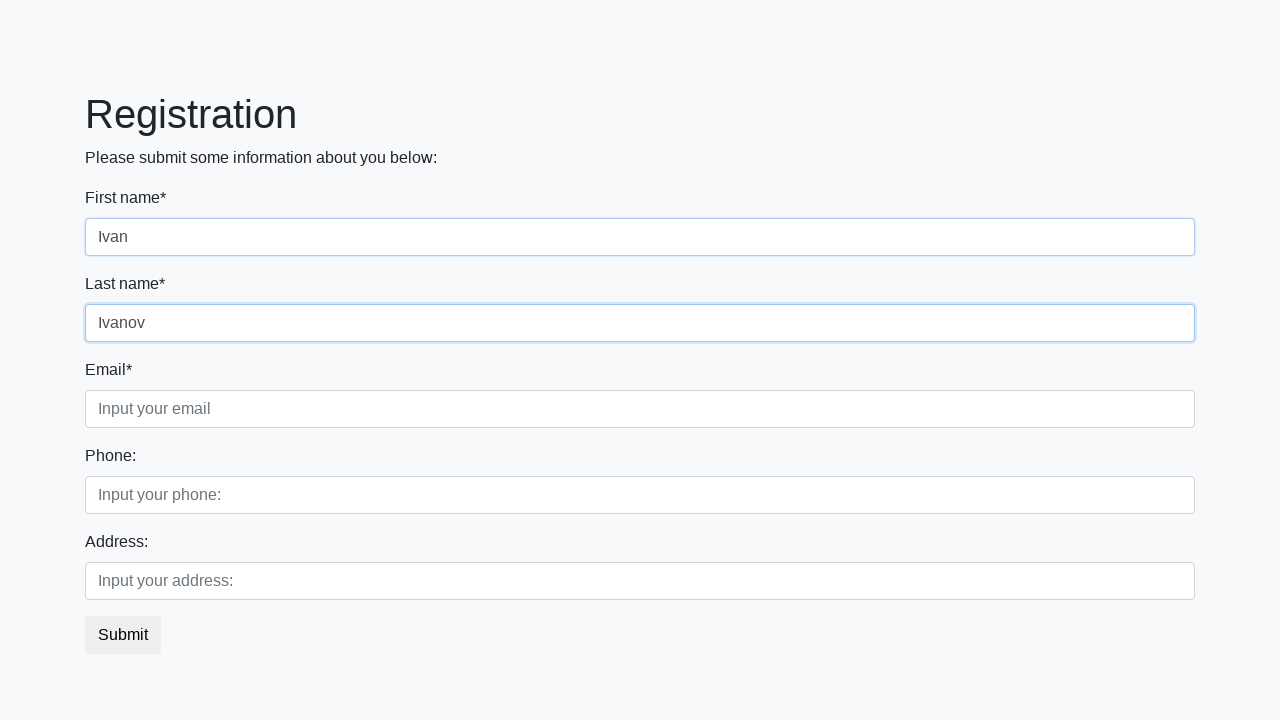

Filled email field with 'test@test.com' on input[placeholder='Input your email']
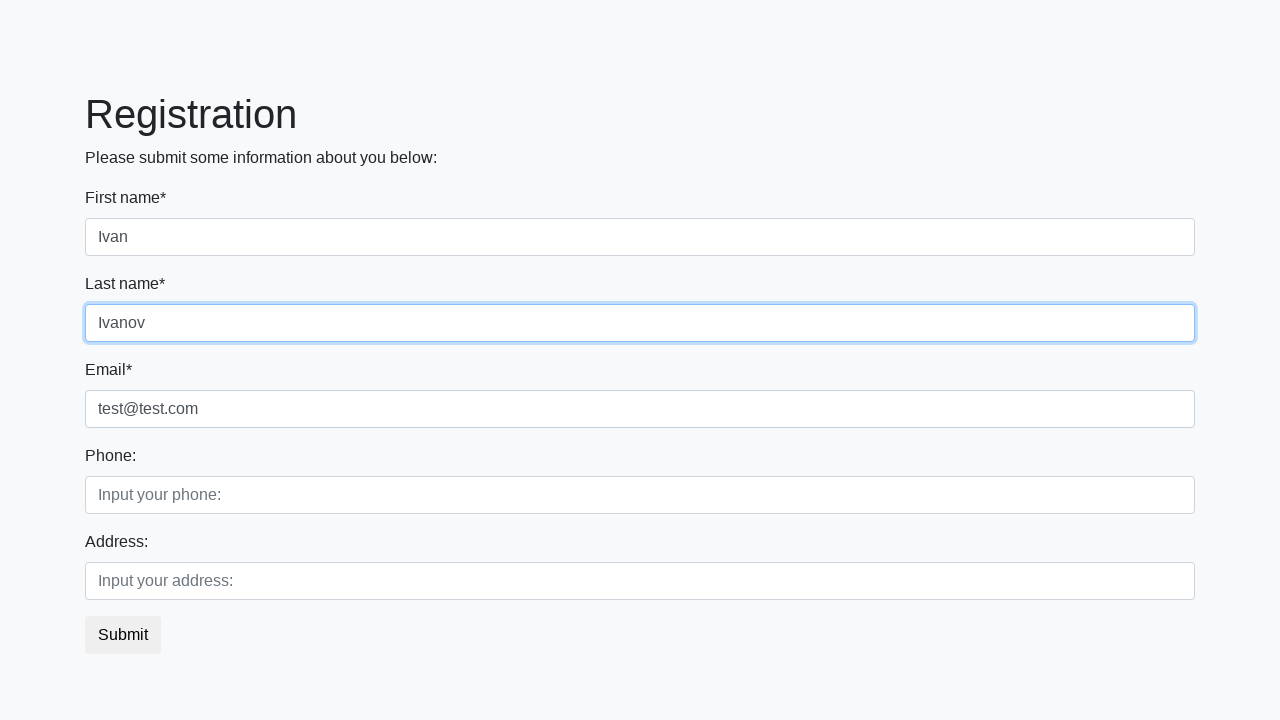

Clicked submit button to register at (123, 635) on button.btn
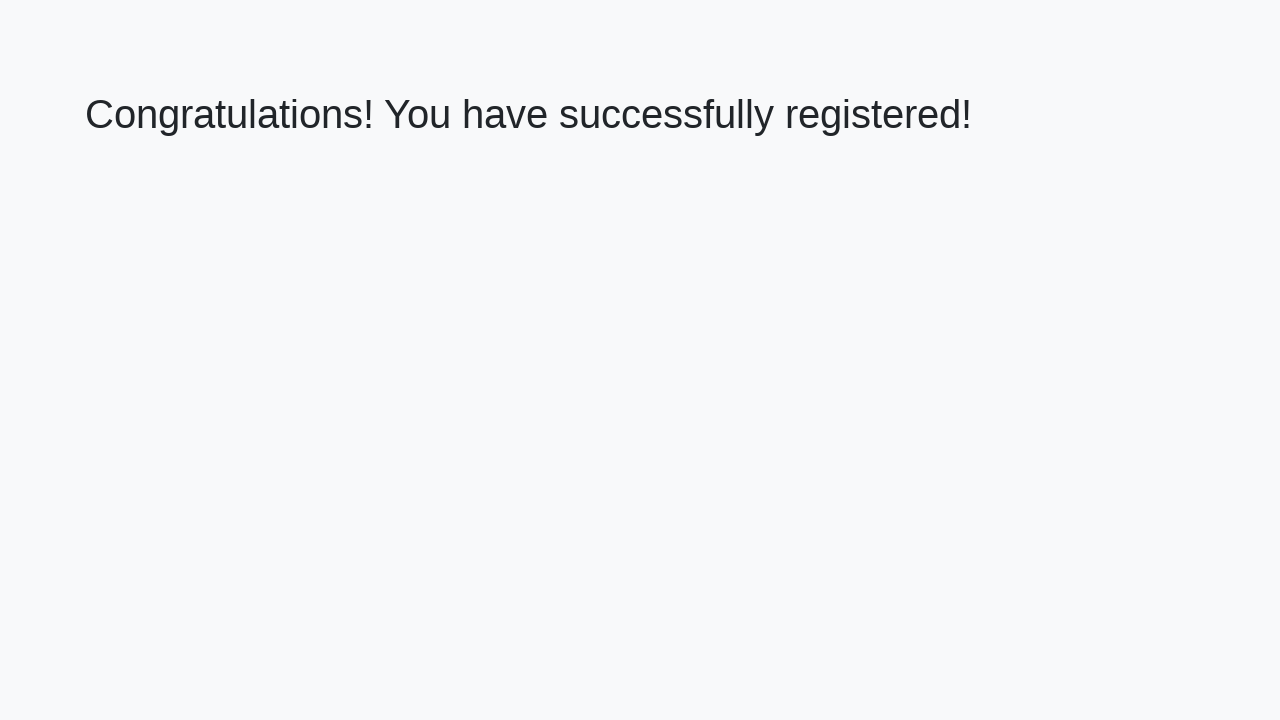

Success message heading loaded
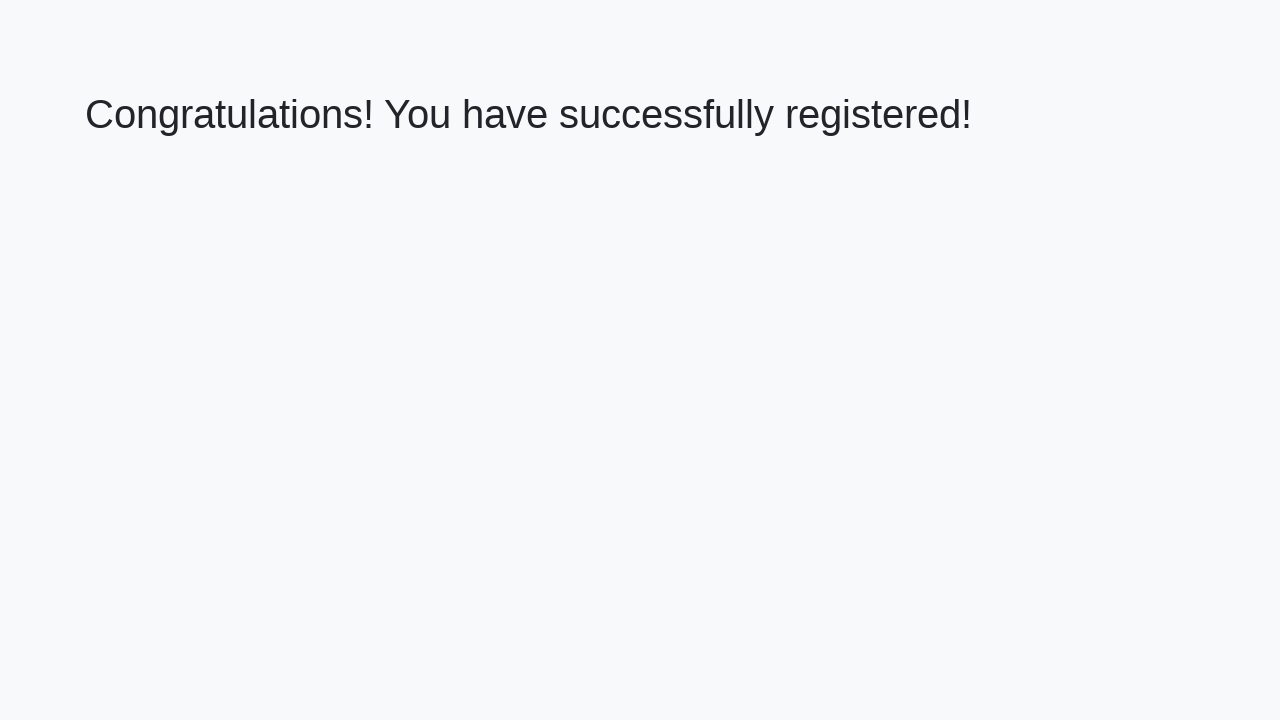

Retrieved success message text
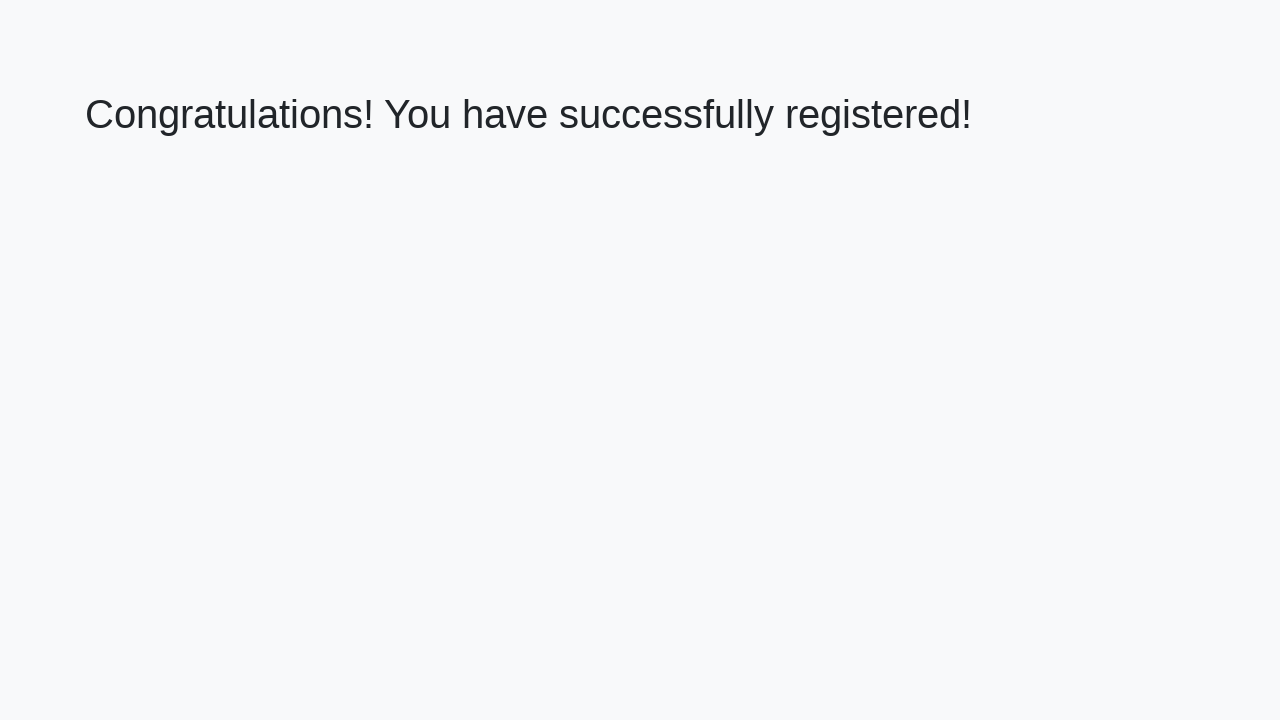

Verified success message: 'Congratulations! You have successfully registered!'
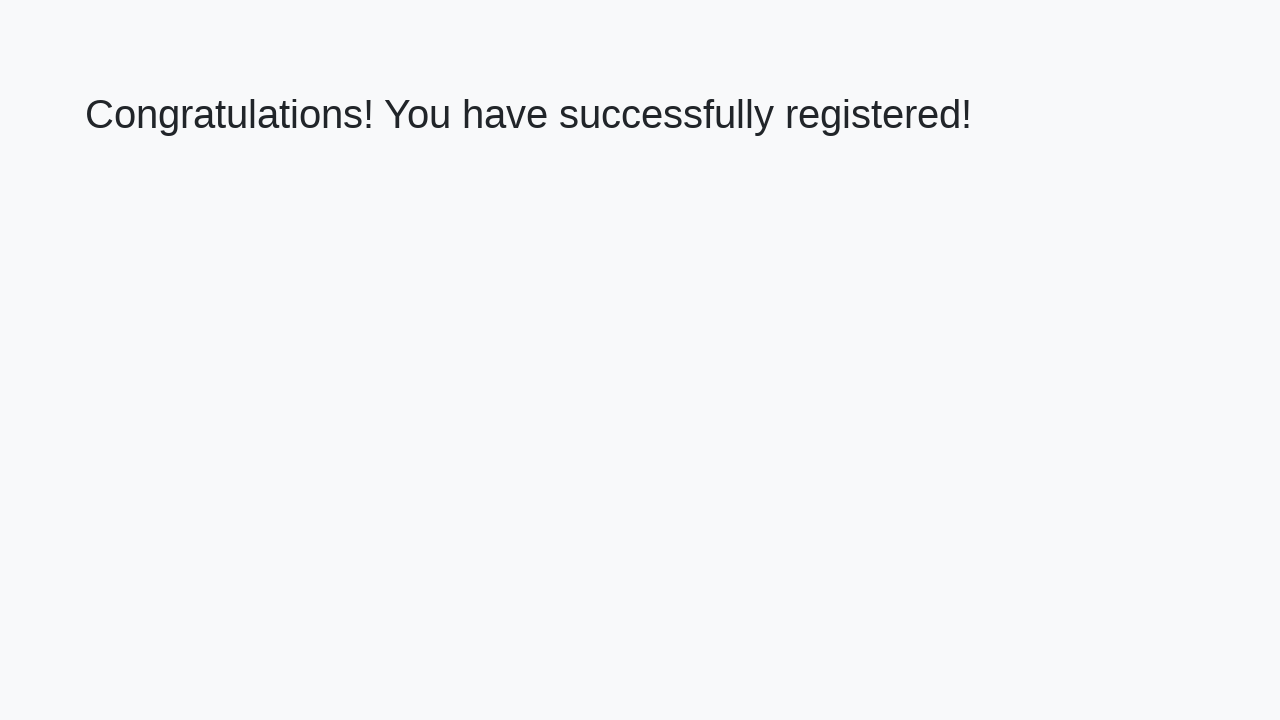

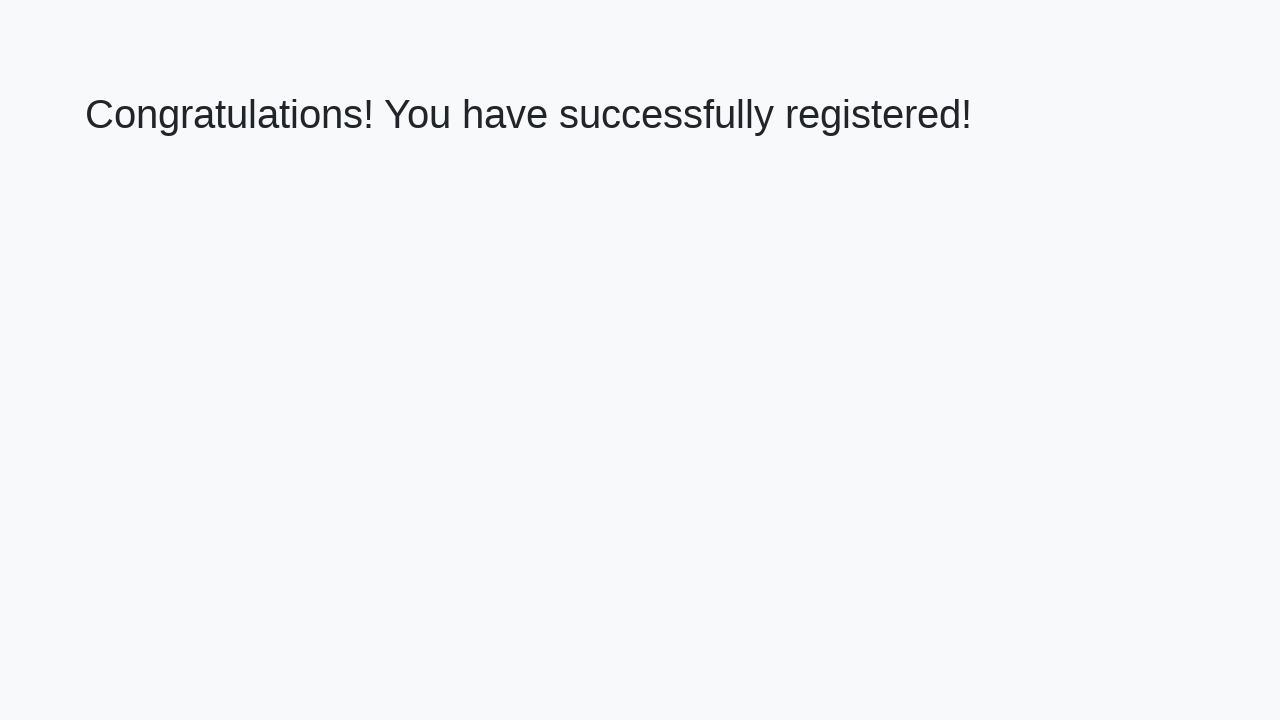